Verifies that the page title is "Practice Page" after loading the automation practice page

Starting URL: https://rahulshettyacademy.com/AutomationPractice/

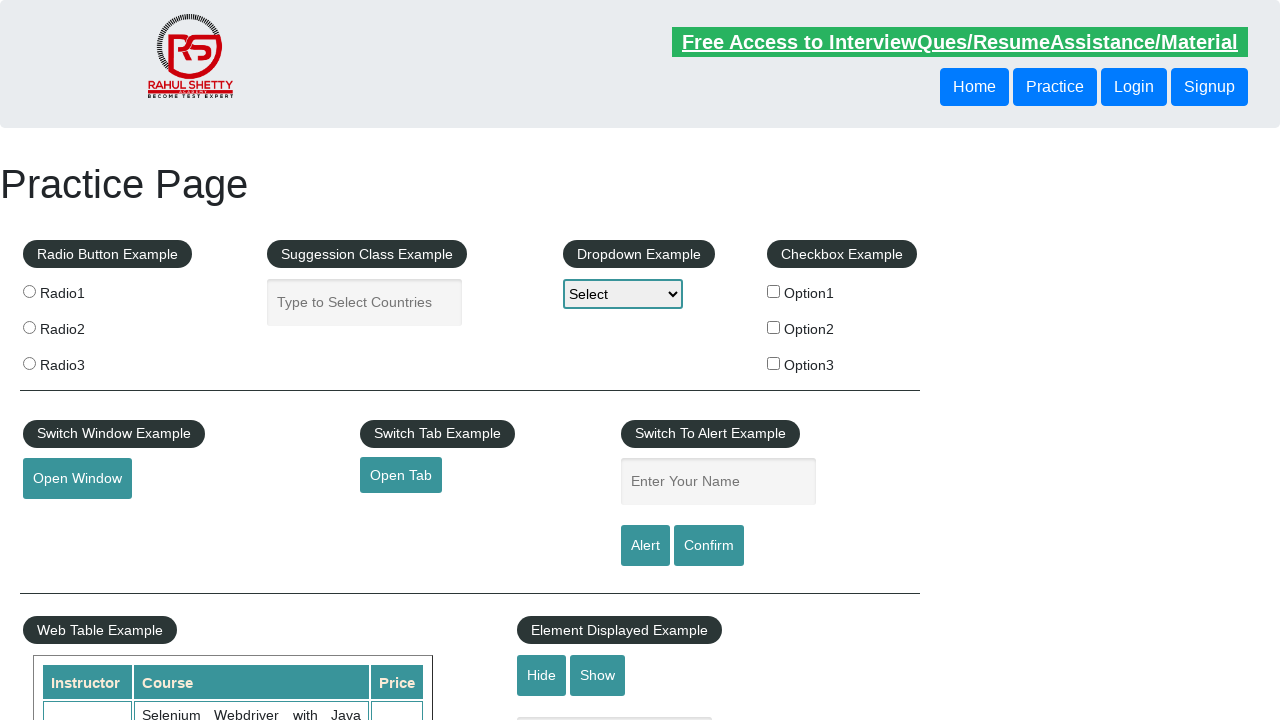

Navigated to automation practice page
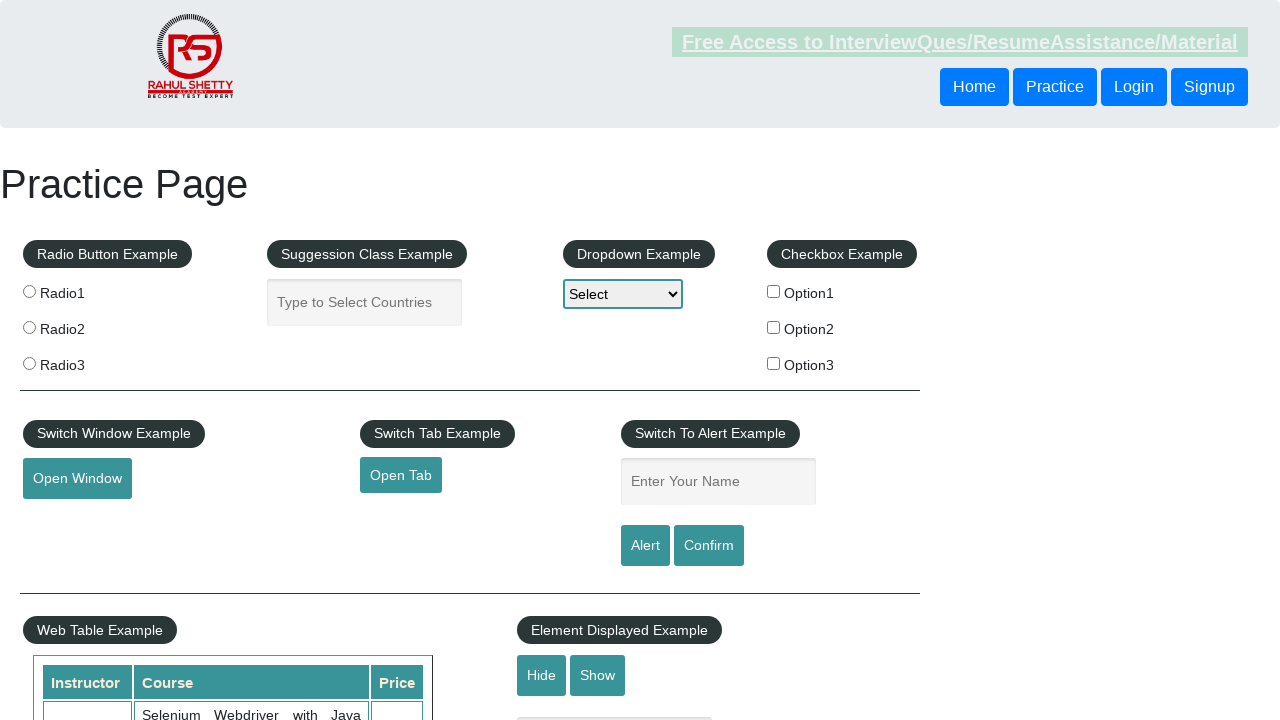

Verified page title is 'Practice Page'
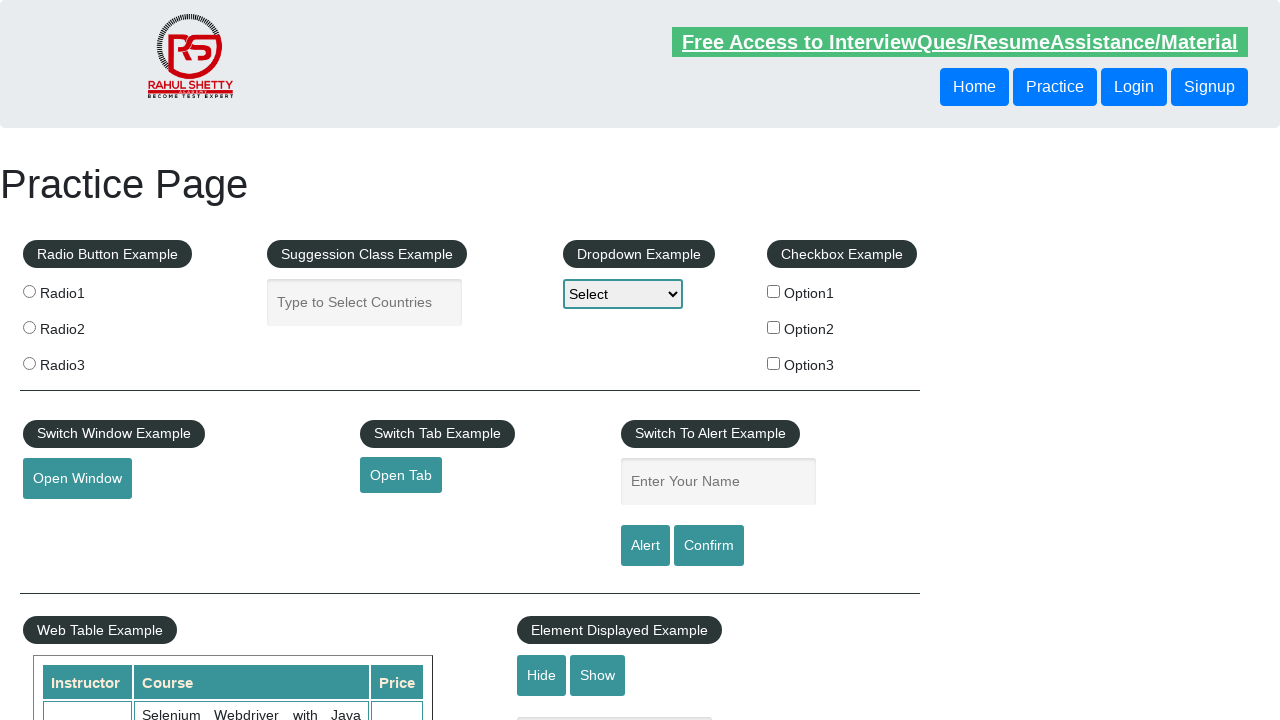

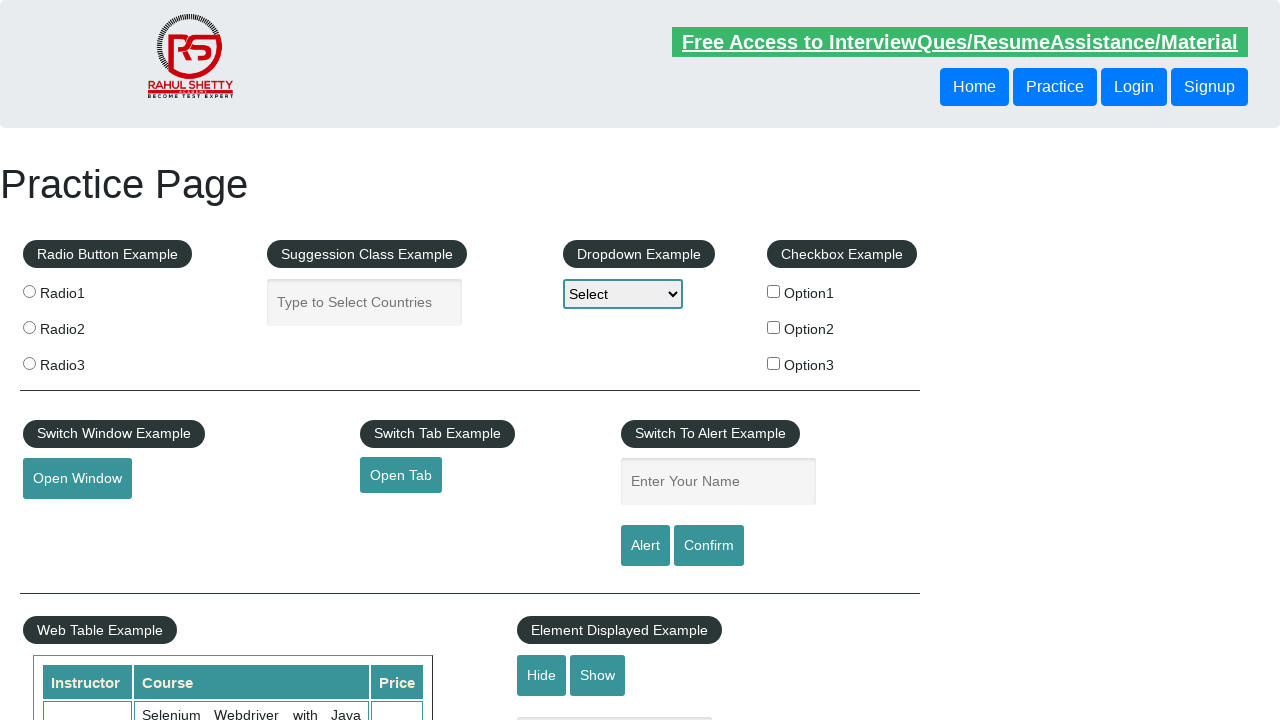